Tests keyboard input functionality by clicking on a name field, typing a name, and clicking a button on a form practice page

Starting URL: https://formy-project.herokuapp.com/keypress

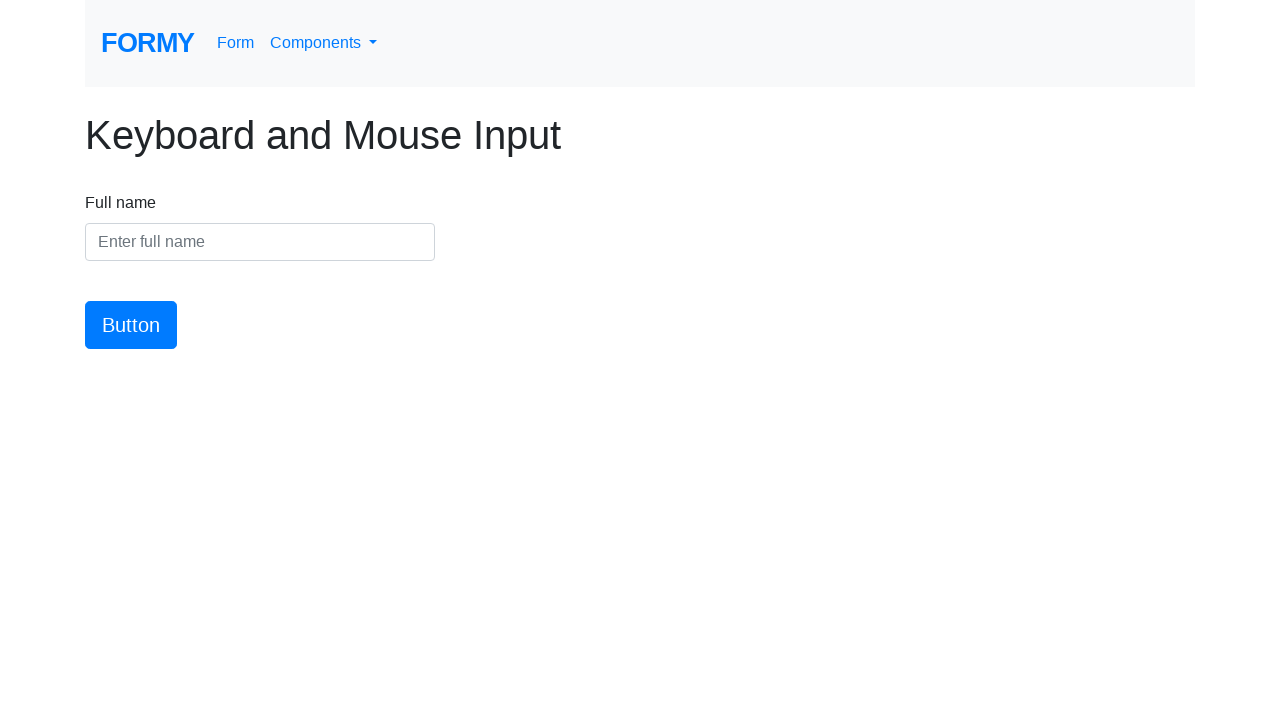

Clicked on the name input field at (260, 242) on #name
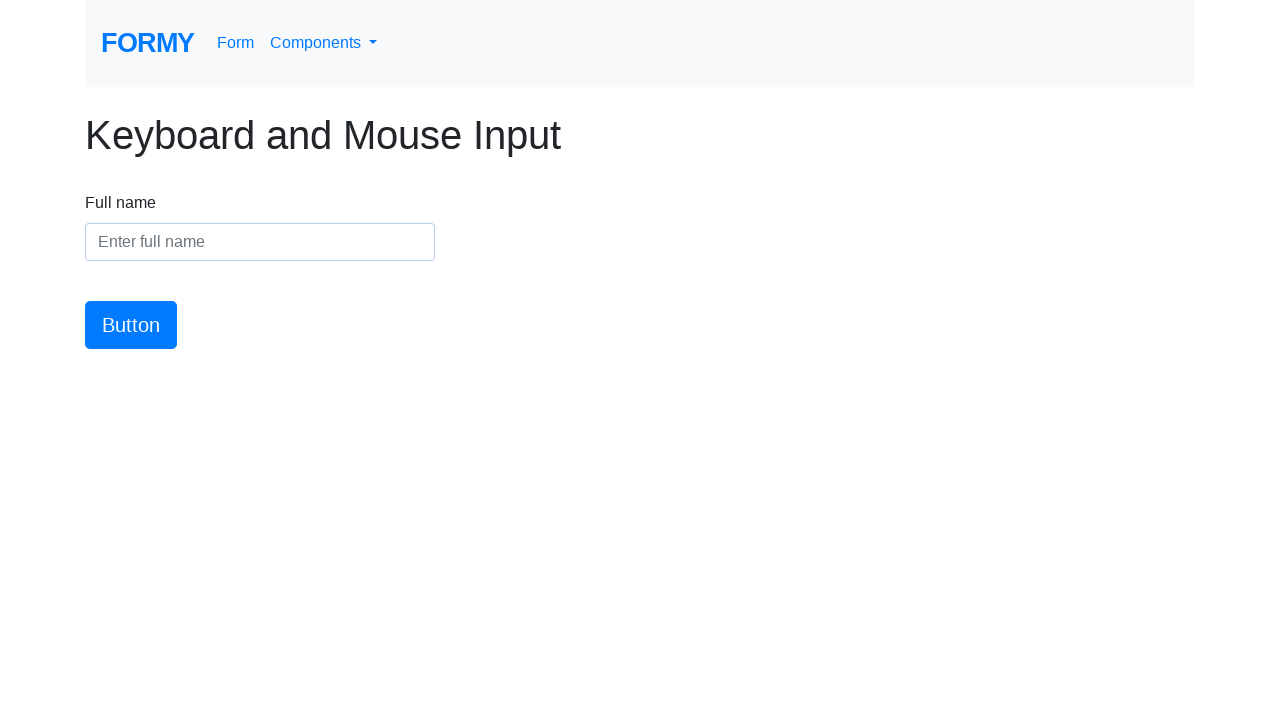

Typed 'Richard Wheeler' into the name field on #name
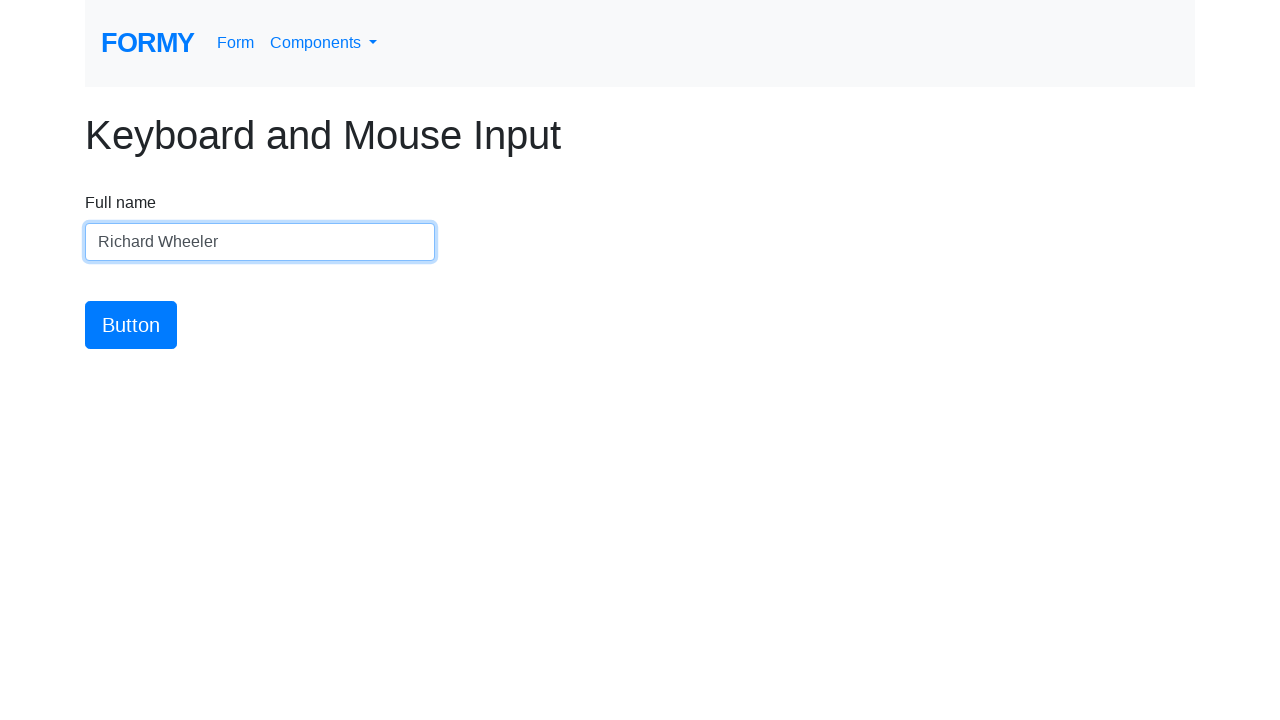

Clicked the submit button at (131, 325) on #button
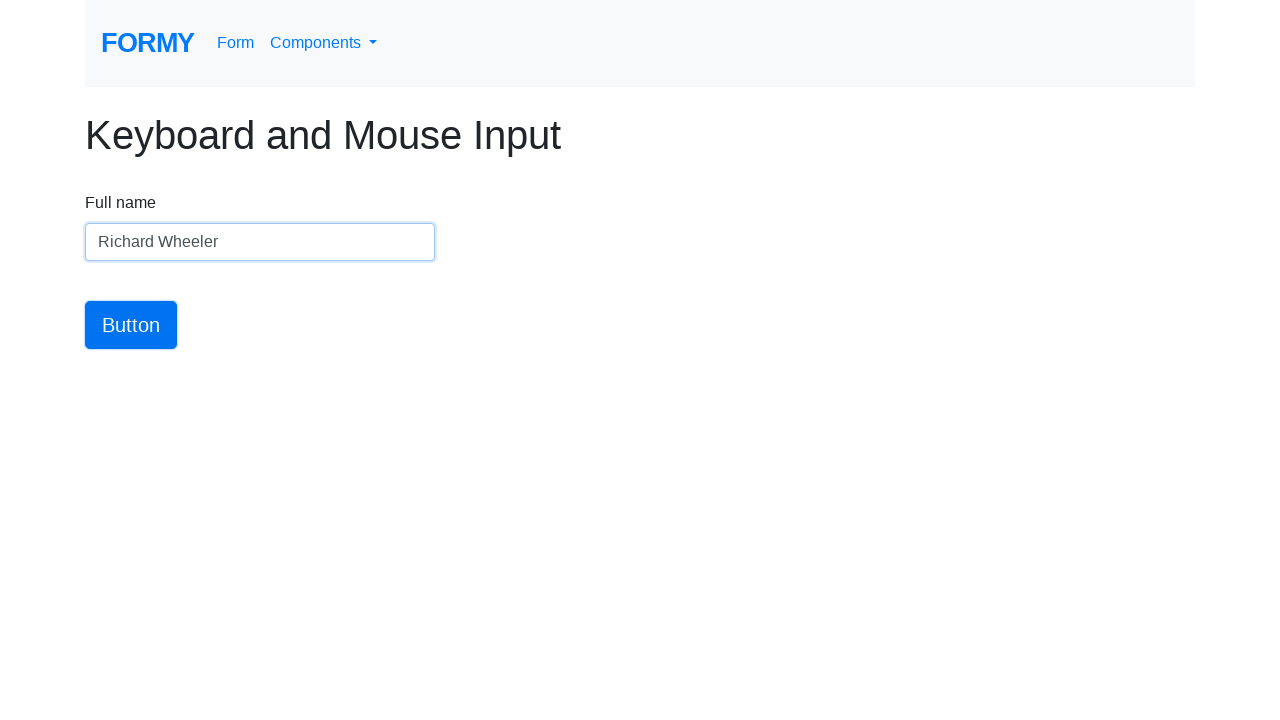

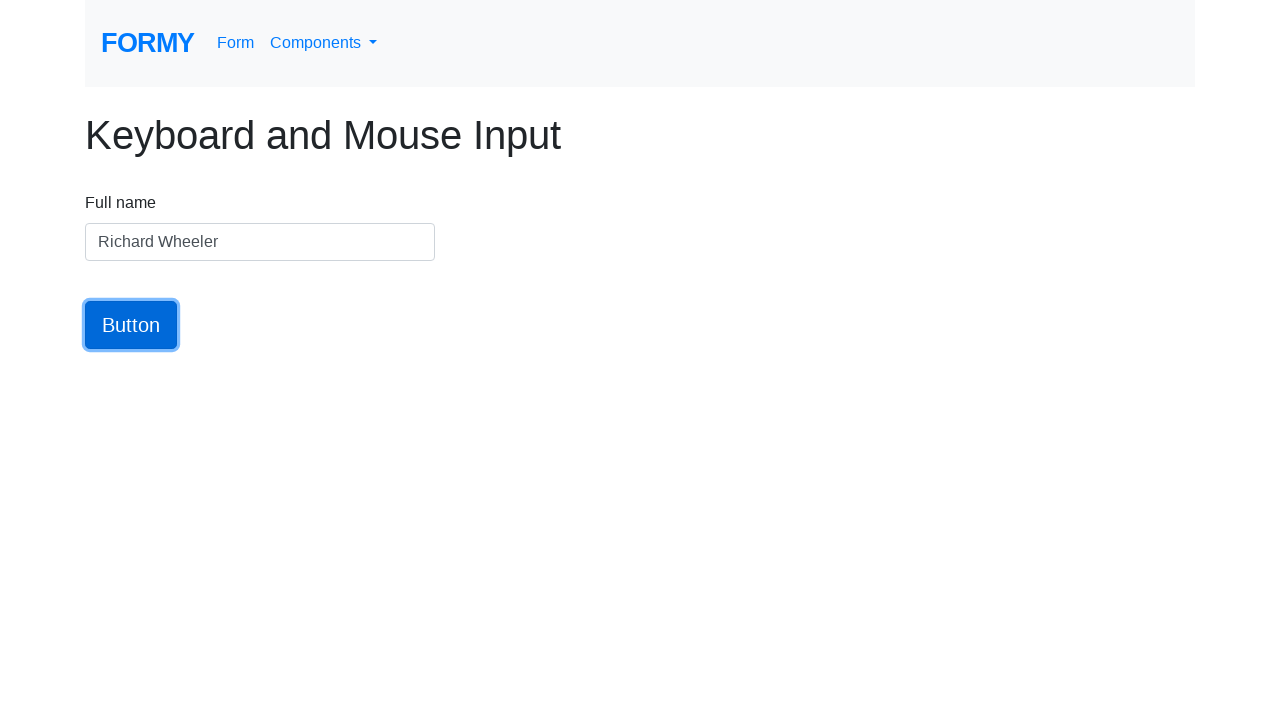